Tests that the complete all checkbox updates its state when individual items are completed or cleared

Starting URL: https://demo.playwright.dev/todomvc

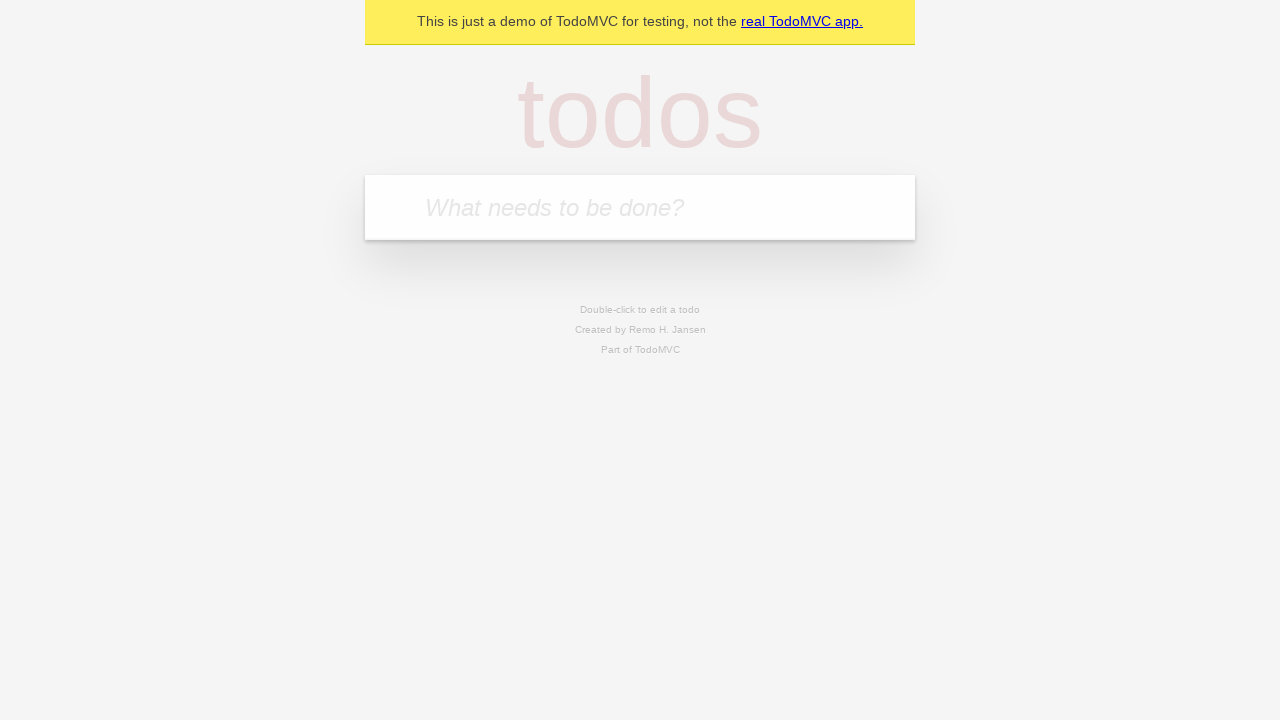

Filled new todo input with 'buy some cheese' on internal:attr=[placeholder="What needs to be done?"i]
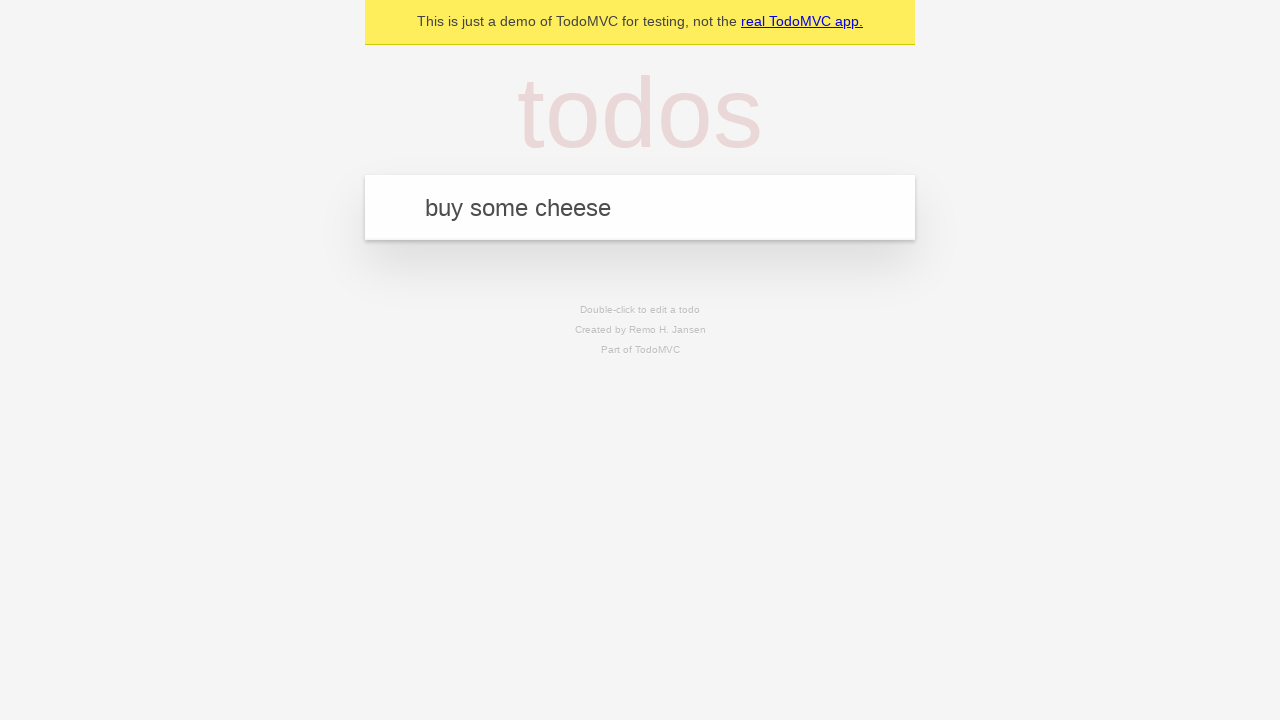

Pressed Enter to create todo item 'buy some cheese' on internal:attr=[placeholder="What needs to be done?"i]
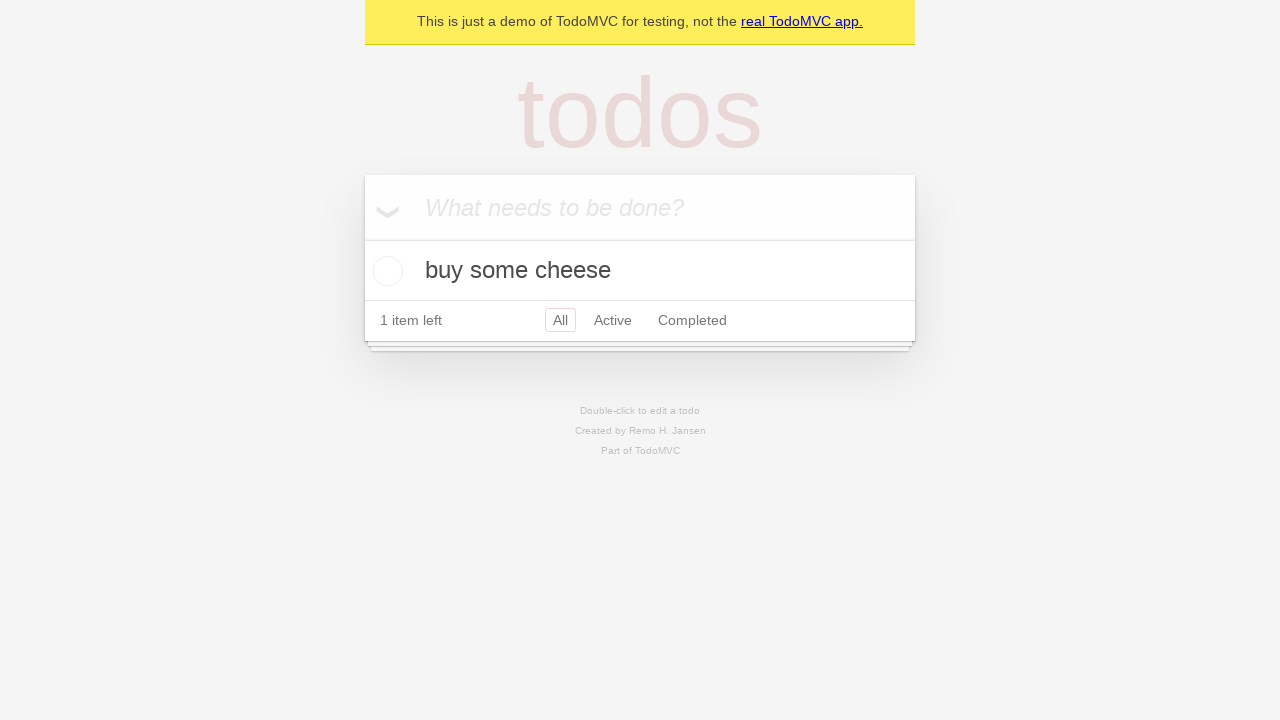

Filled new todo input with 'feed the cat' on internal:attr=[placeholder="What needs to be done?"i]
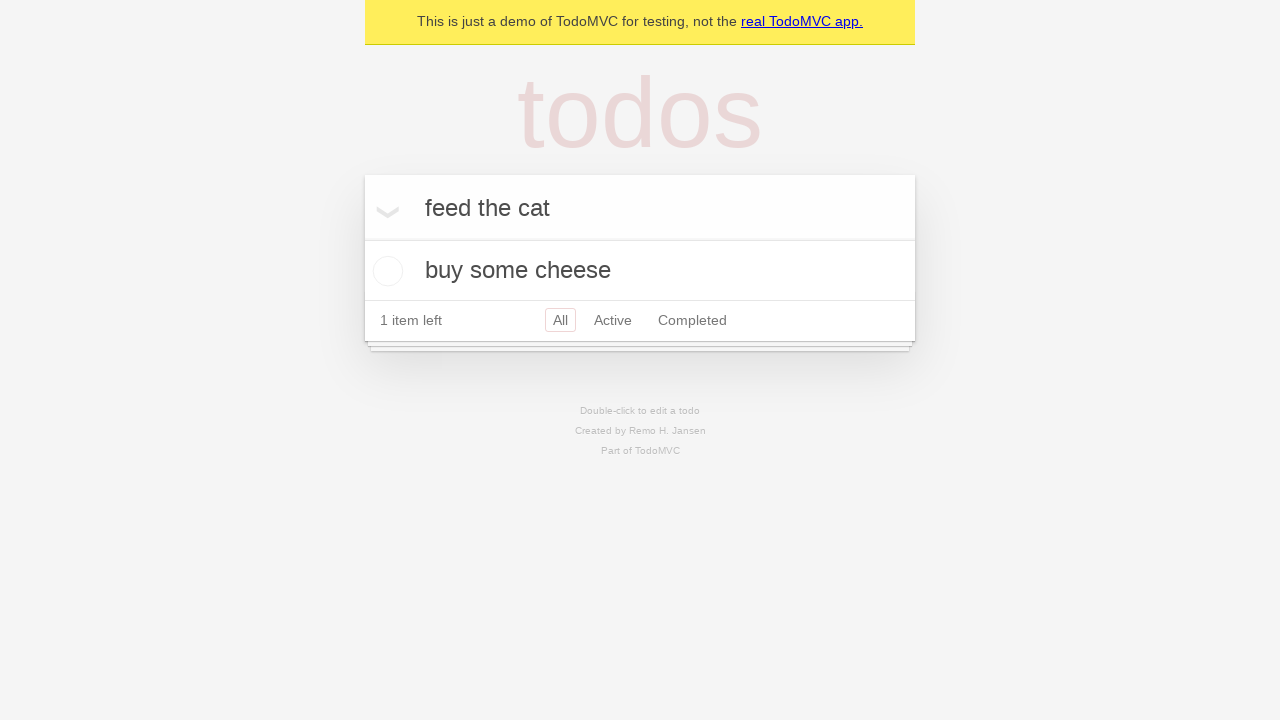

Pressed Enter to create todo item 'feed the cat' on internal:attr=[placeholder="What needs to be done?"i]
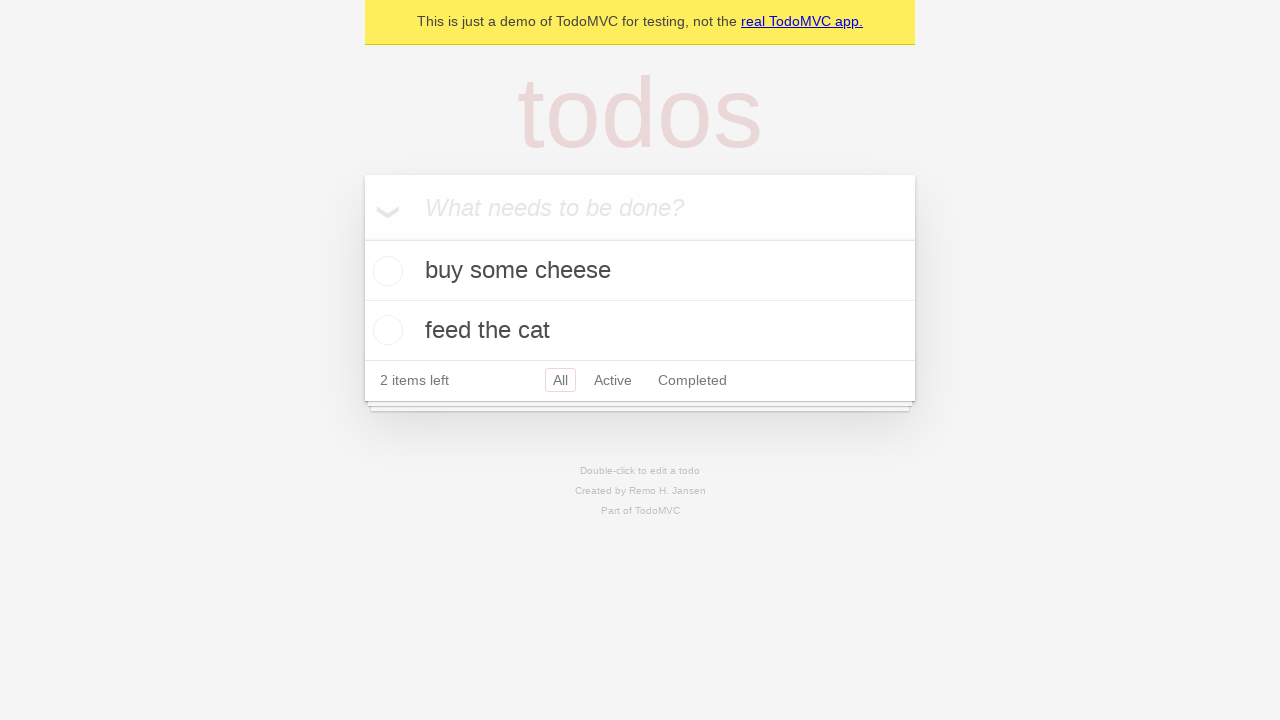

Filled new todo input with 'book a doctors appointment' on internal:attr=[placeholder="What needs to be done?"i]
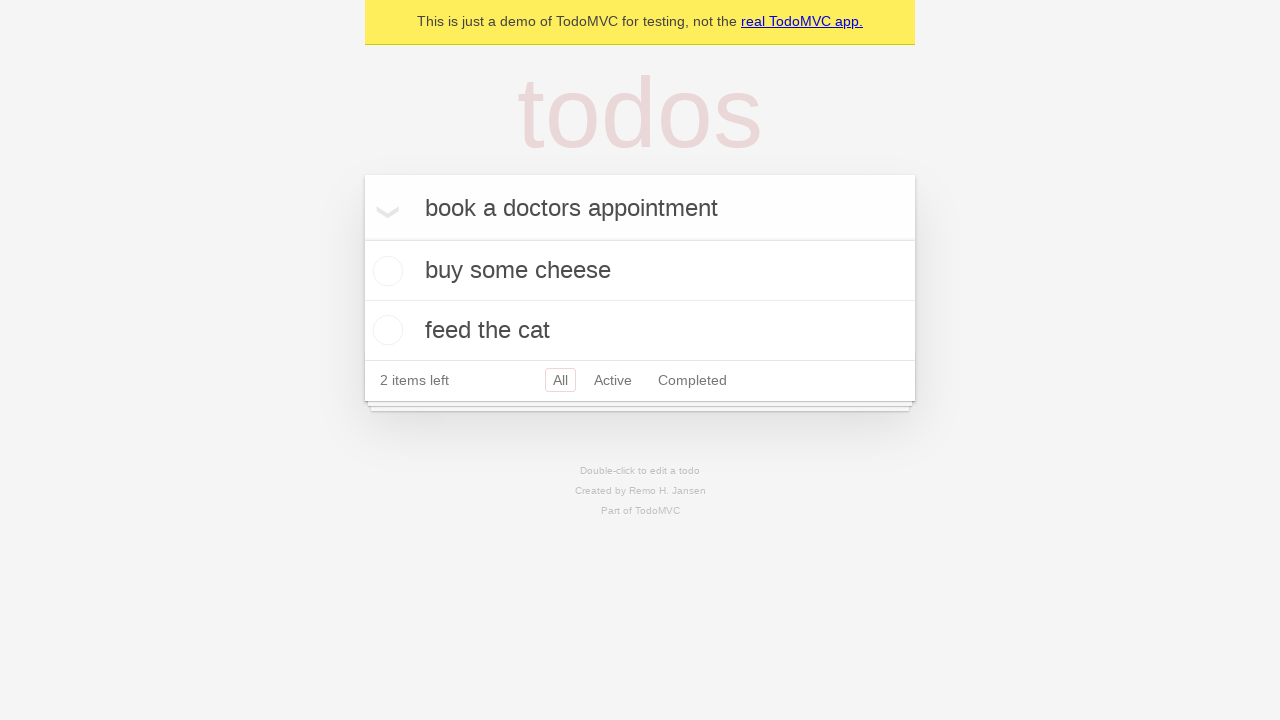

Pressed Enter to create todo item 'book a doctors appointment' on internal:attr=[placeholder="What needs to be done?"i]
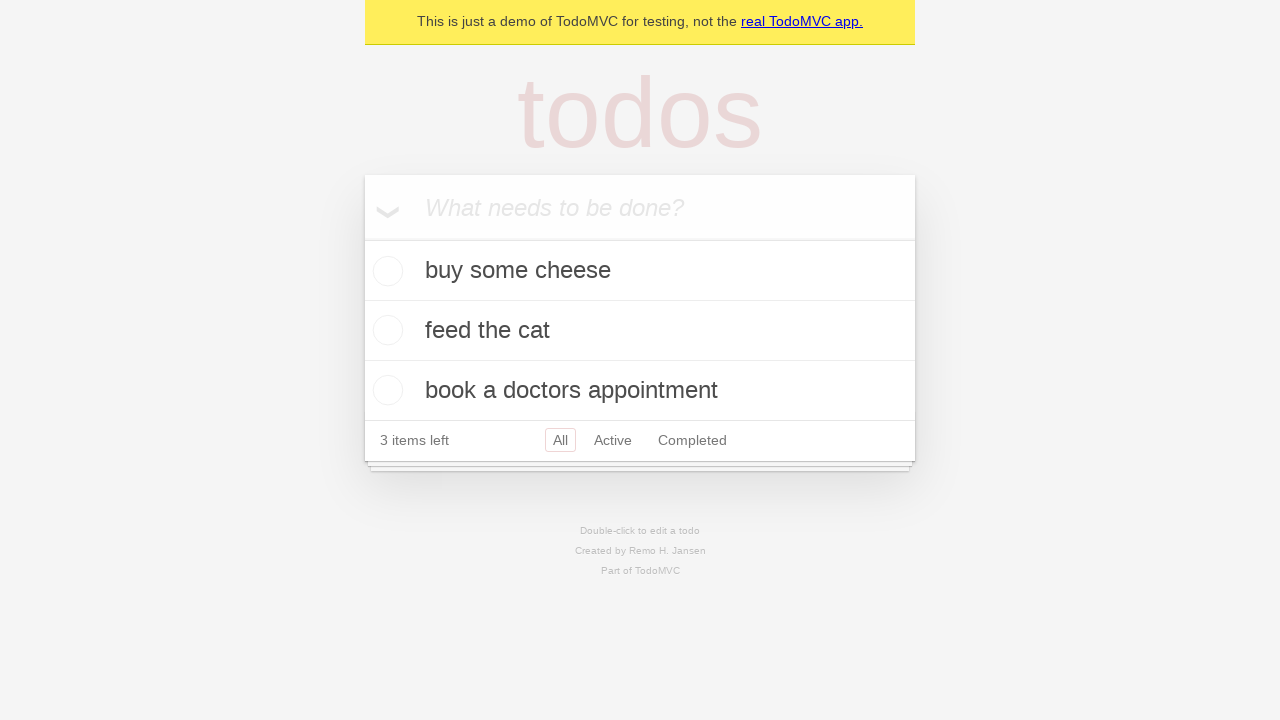

Checked 'Mark all as complete' checkbox to mark all todos as completed at (362, 238) on internal:label="Mark all as complete"i
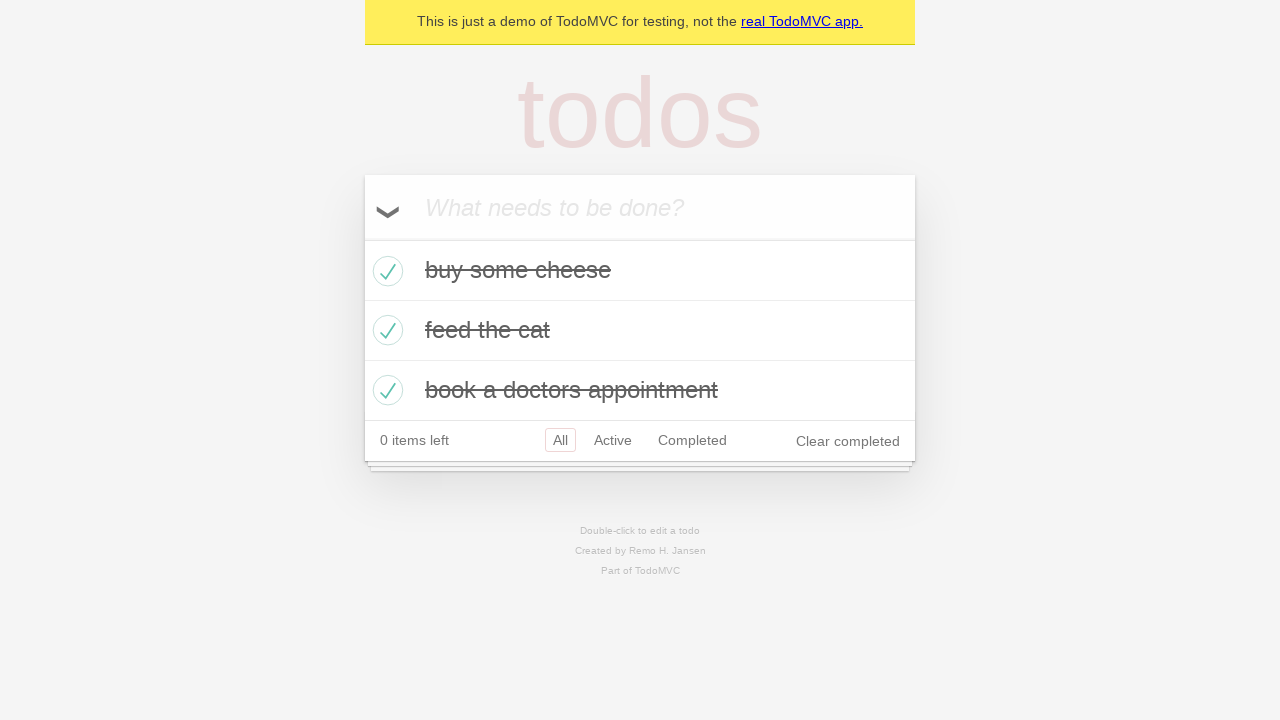

Unchecked the first todo item to mark it as incomplete at (385, 271) on internal:testid=[data-testid="todo-item"s] >> nth=0 >> internal:role=checkbox
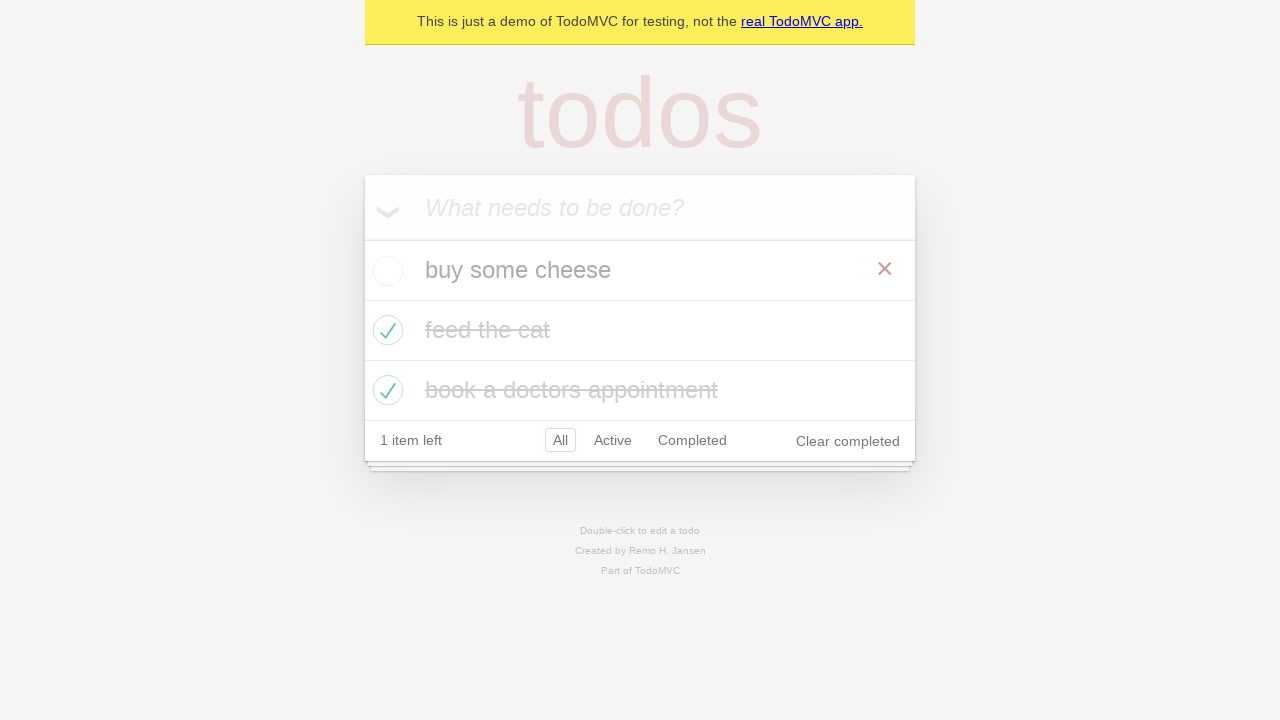

Checked the first todo item again to mark it as completed at (385, 271) on internal:testid=[data-testid="todo-item"s] >> nth=0 >> internal:role=checkbox
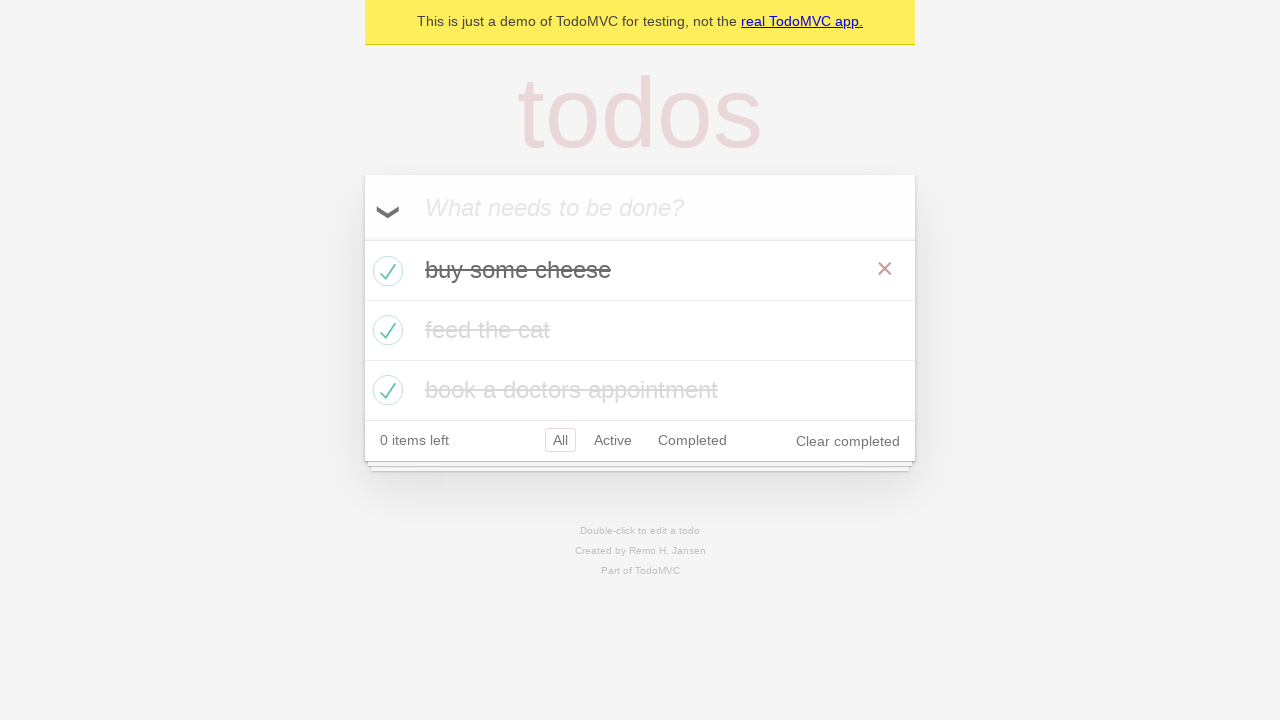

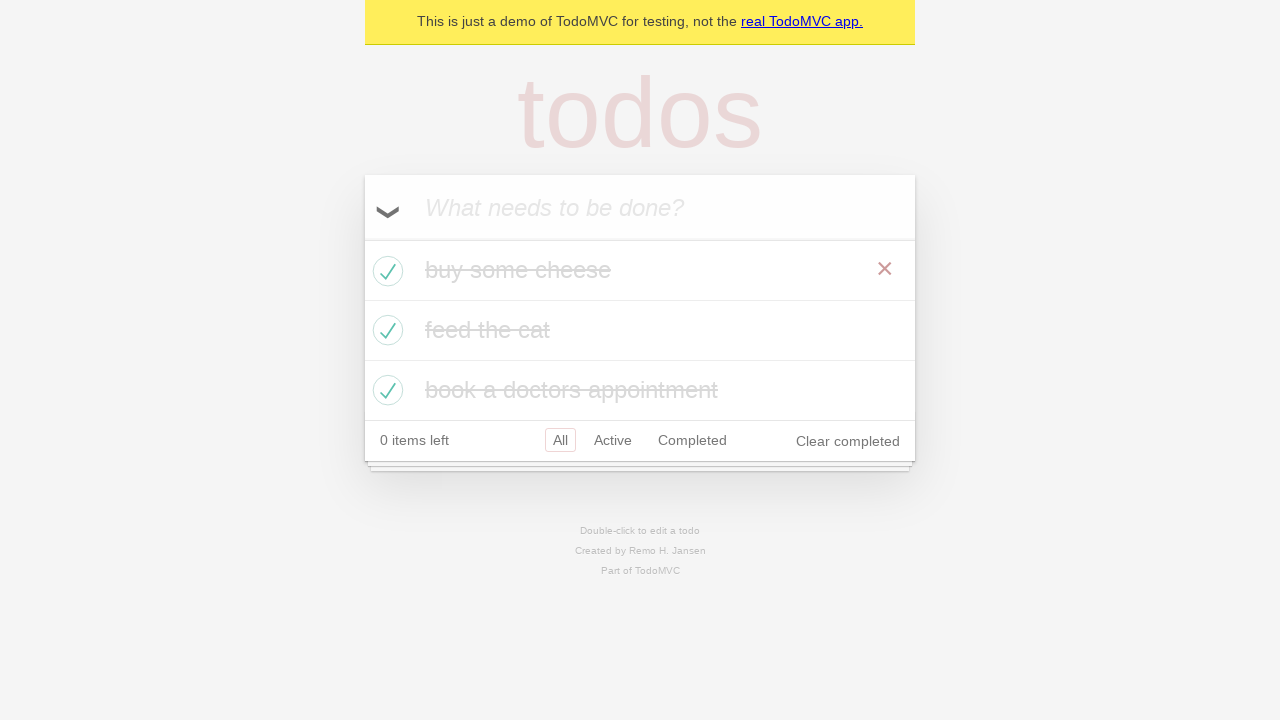